Tests JavaScript prompt alert handling by clicking a button to trigger a prompt, entering text, accepting the alert, and verifying the result message

Starting URL: https://the-internet.herokuapp.com/javascript_alerts

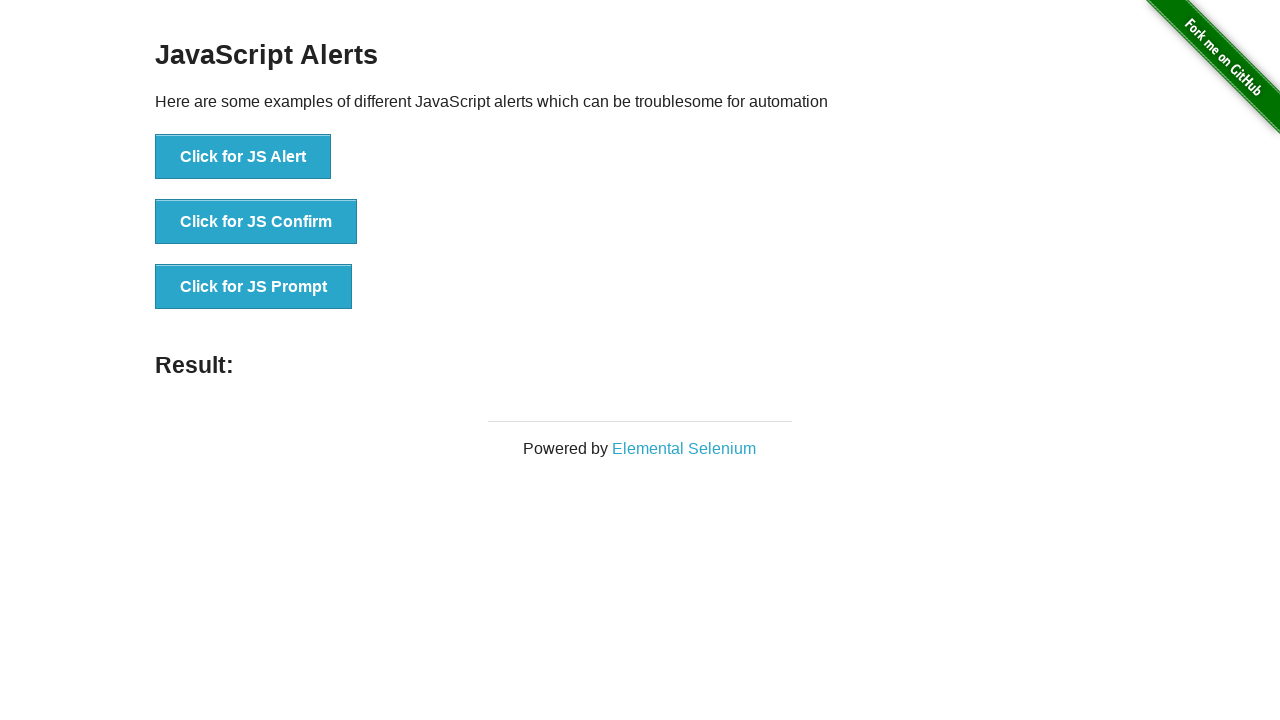

Clicked button to trigger JS Prompt alert at (254, 287) on xpath=//*[@id='content']/div/ul/li[3]/button
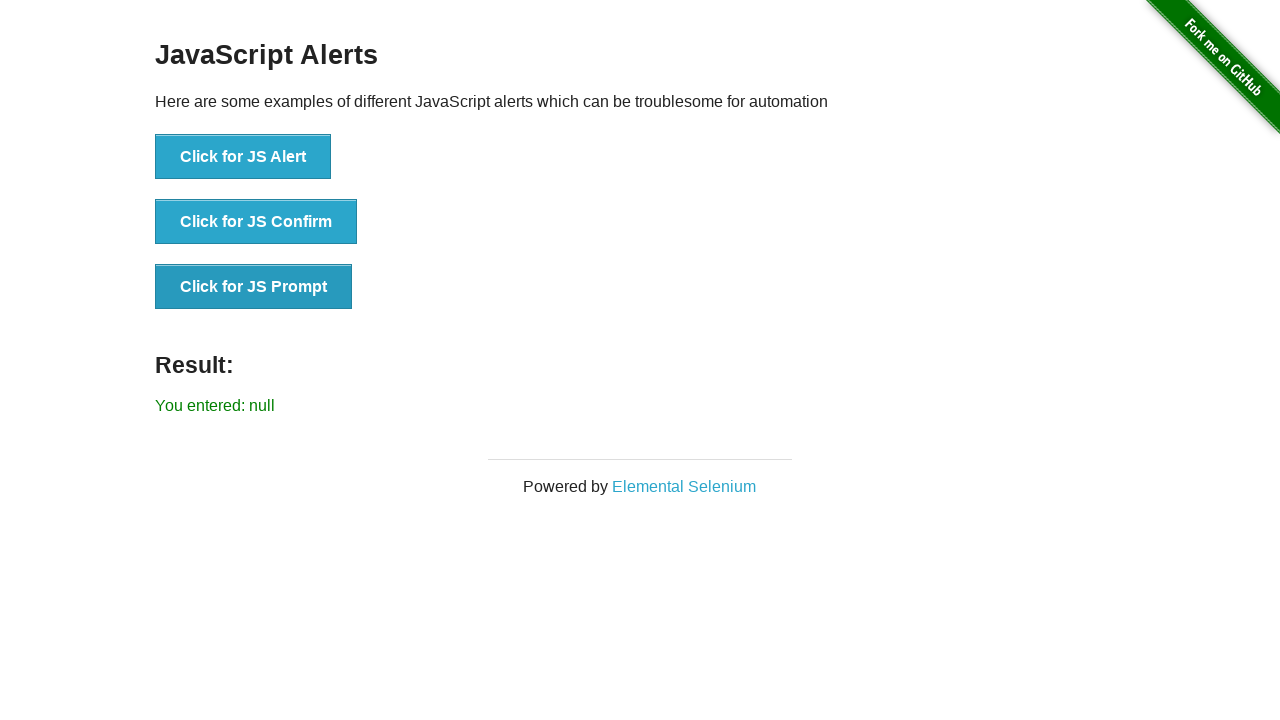

Set up dialog handler to accept prompt with text 'I am testing prompts'
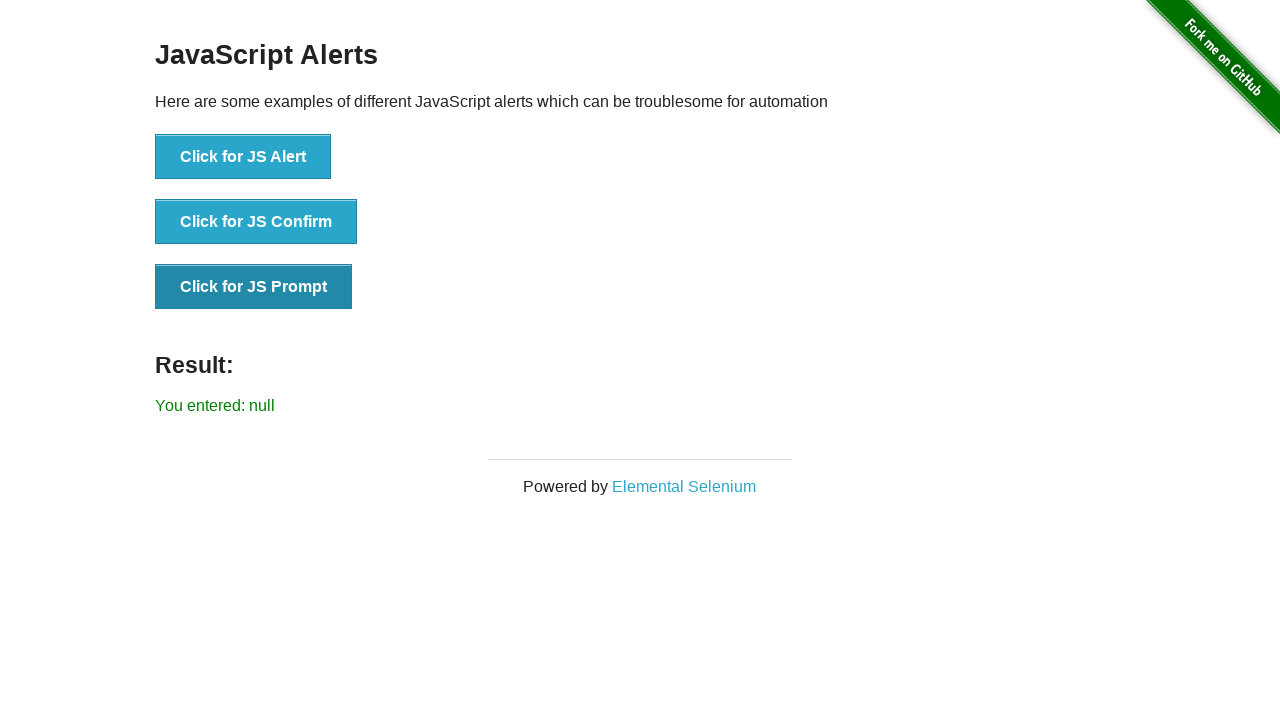

Clicked button to trigger JS Prompt dialog at (254, 287) on button:has-text('Click for JS Prompt')
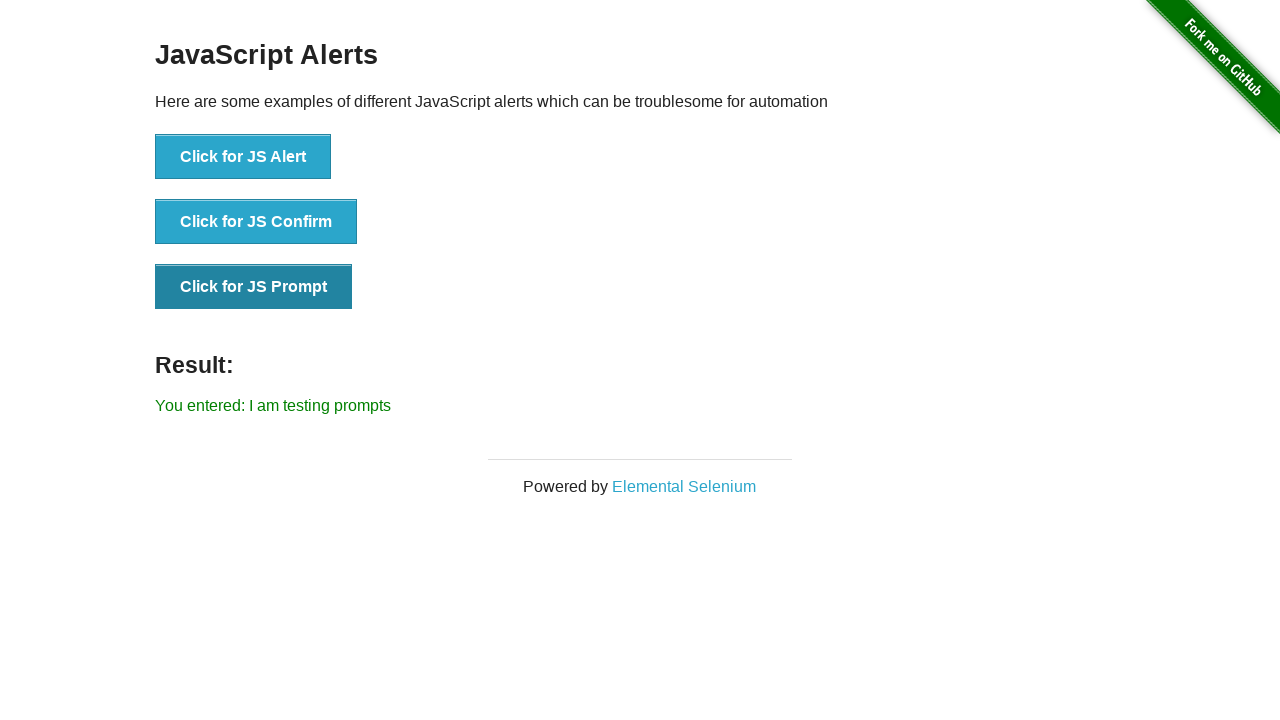

Result message appeared on page
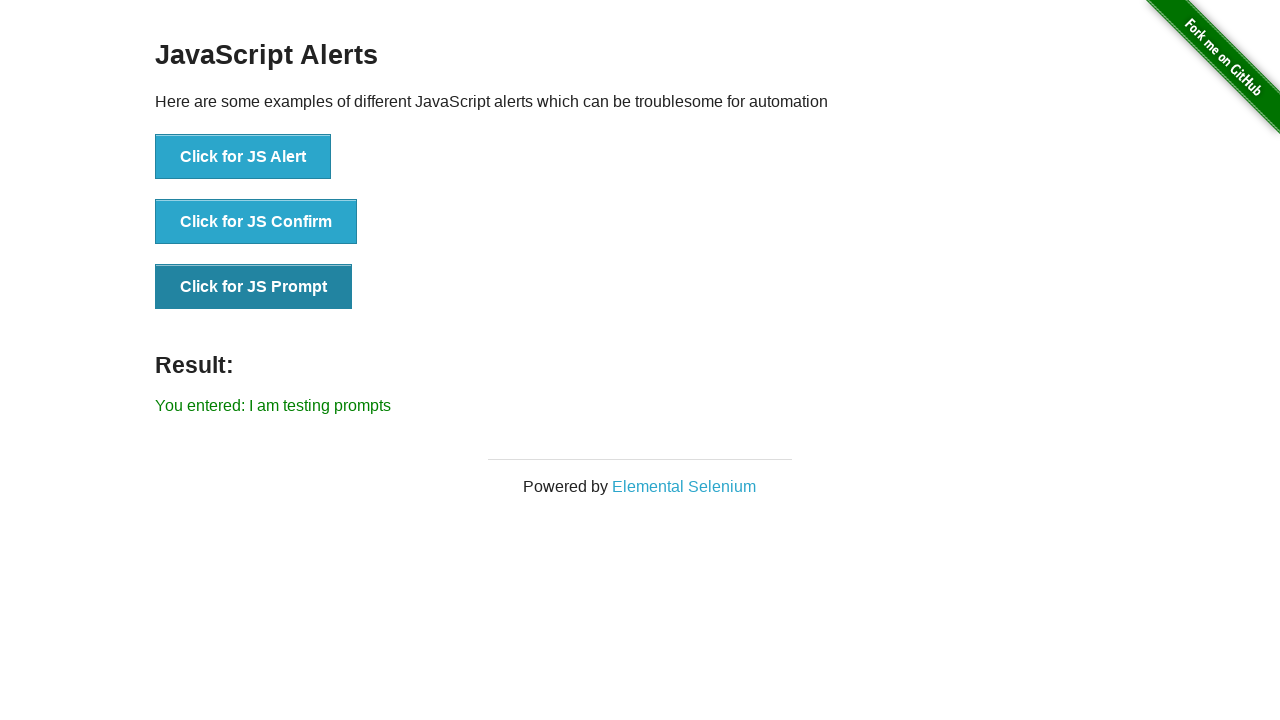

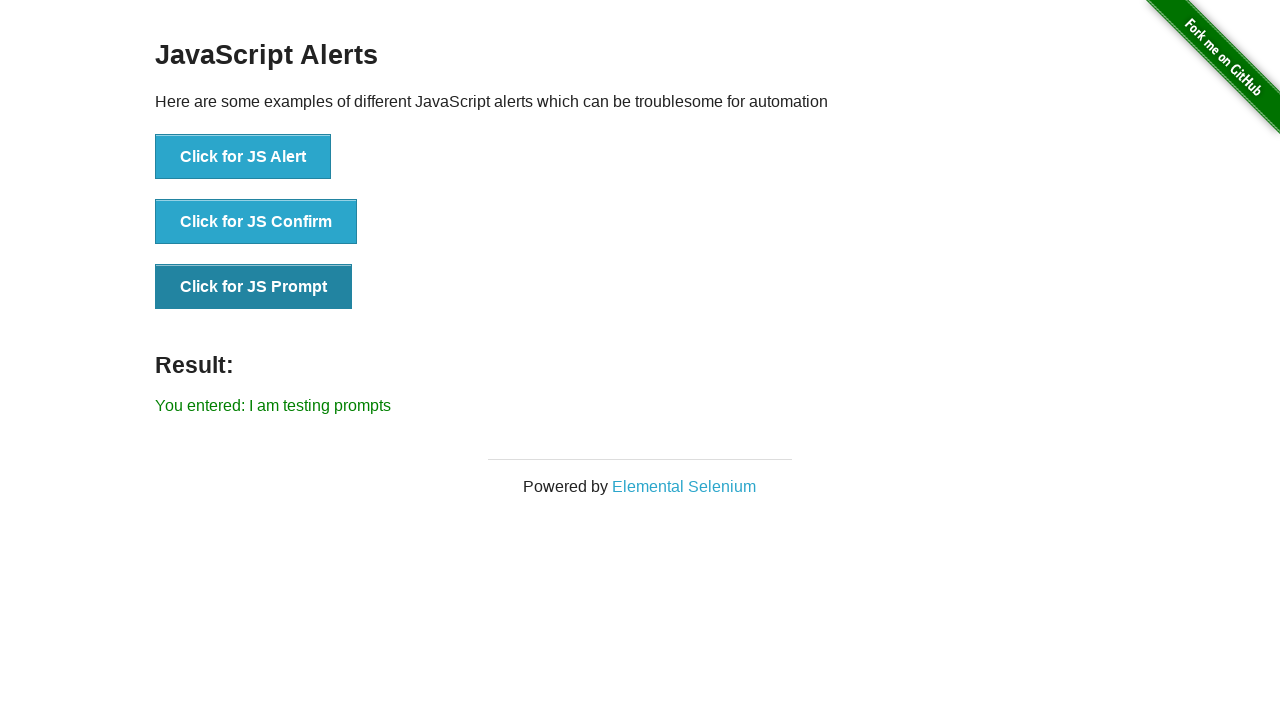